Tests interacting with elements inside an iframe by clicking a checkbox on the jQuery UI demo page

Starting URL: https://jqueryui.com/checkboxradio/

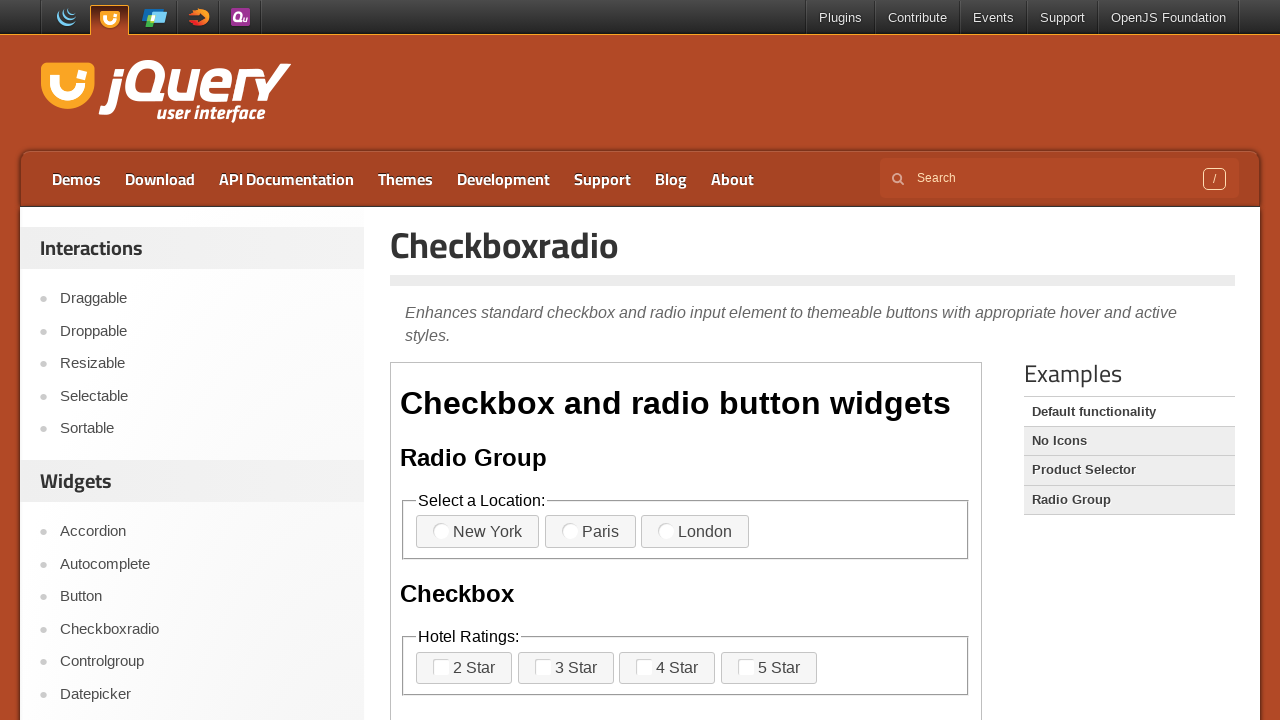

Navigated to jQuery UI checkboxradio demo page
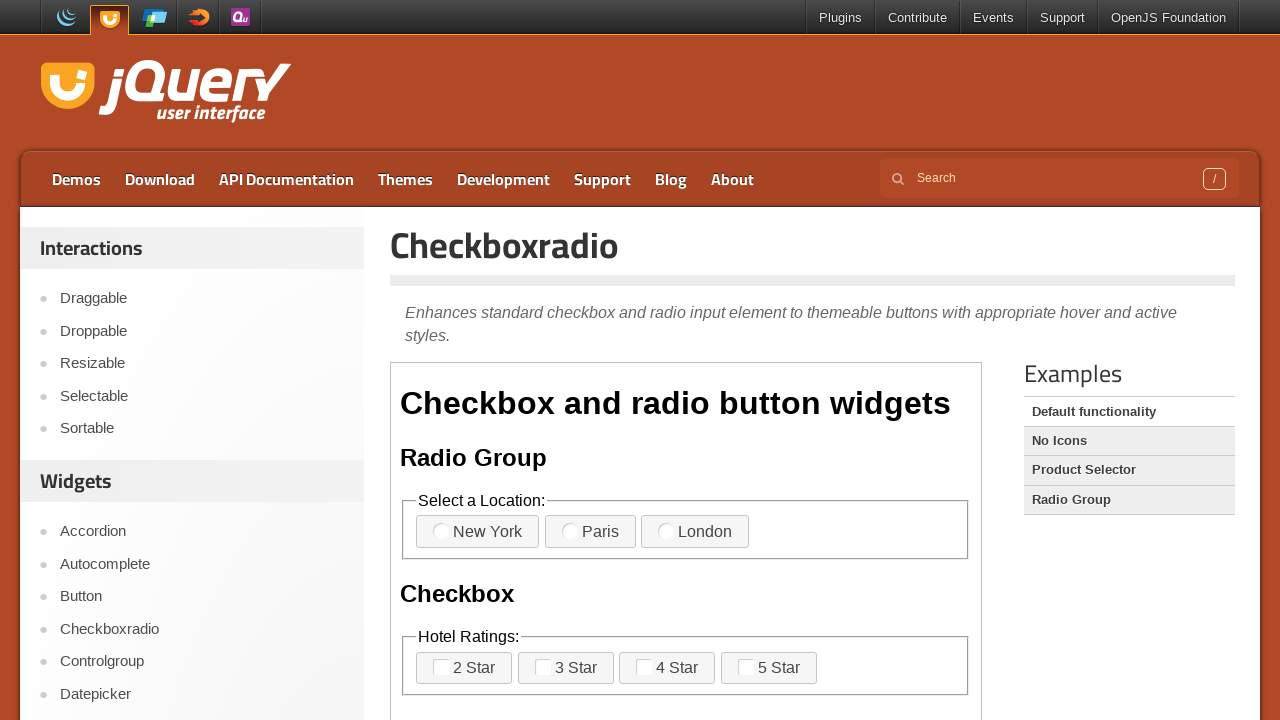

Clicked checkbox inside iframe at (464, 668) on xpath=//iframe[@class="demo-frame"] >> internal:control=enter-frame >> label[for
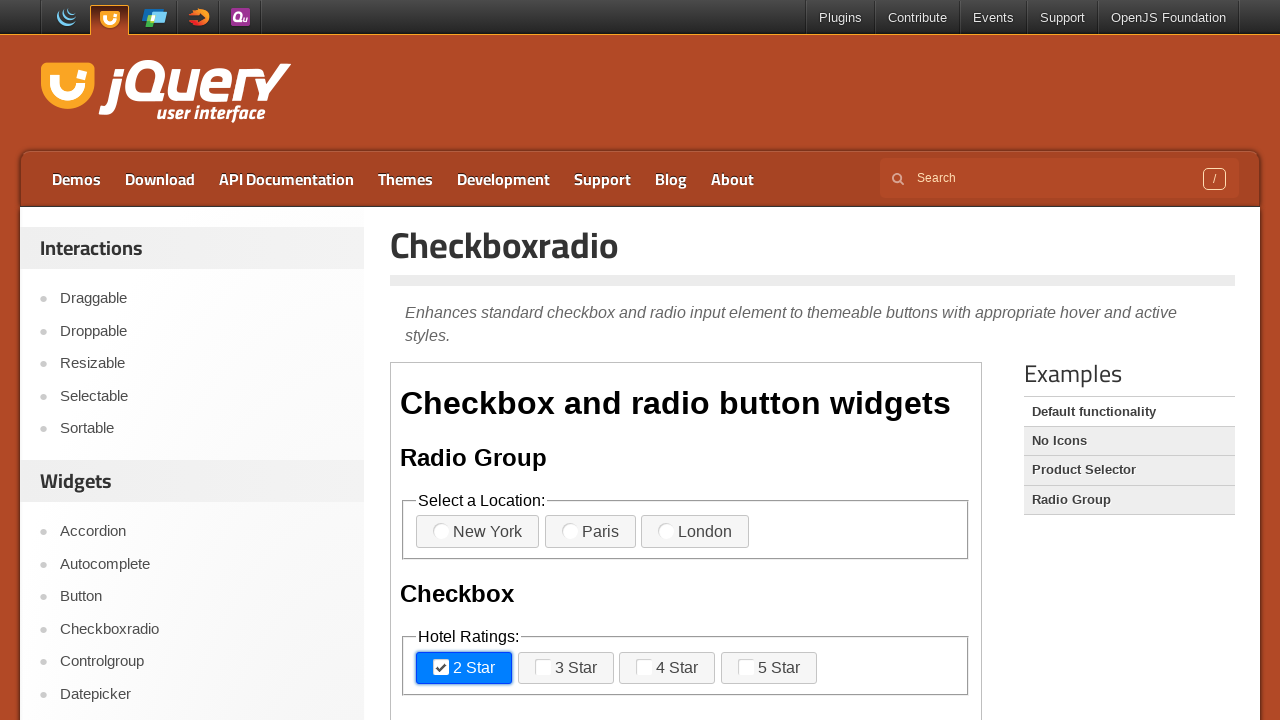

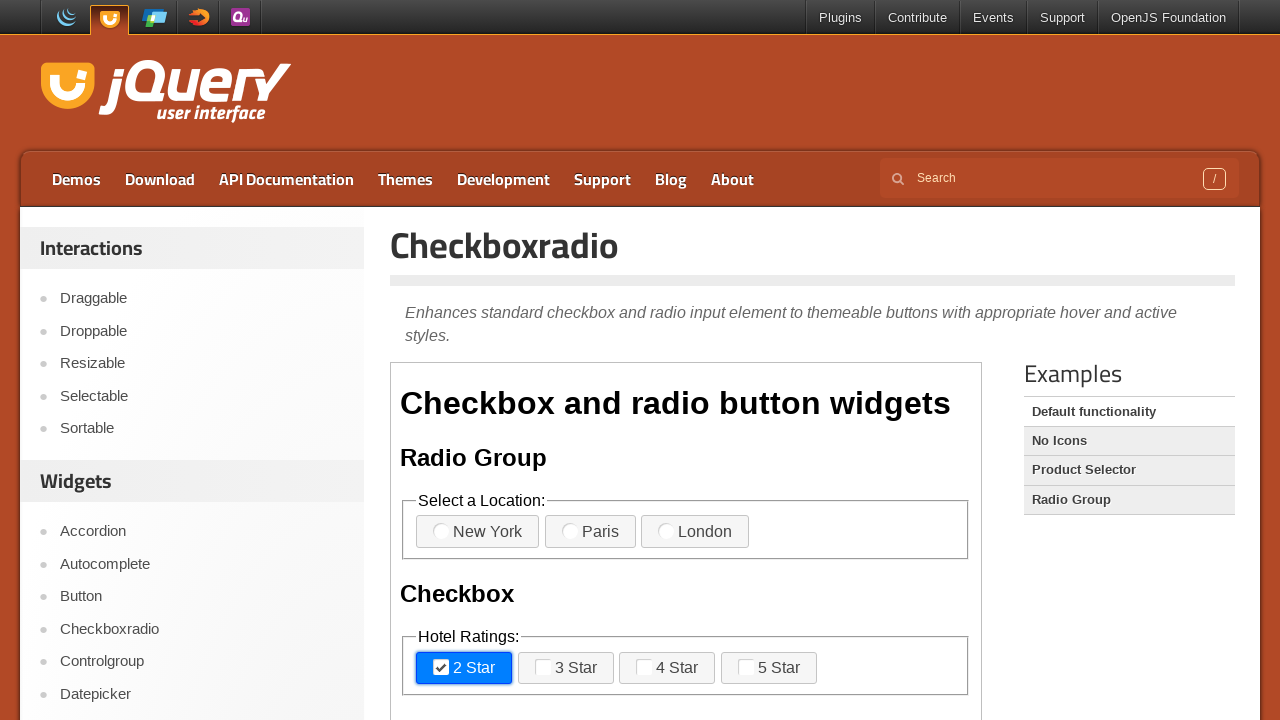